Tests that clicking the favourites button when not logged in redirects the user to the sign-in page, verifying that the favourites feature enforces authentication.

Starting URL: https://bstackdemo.com/

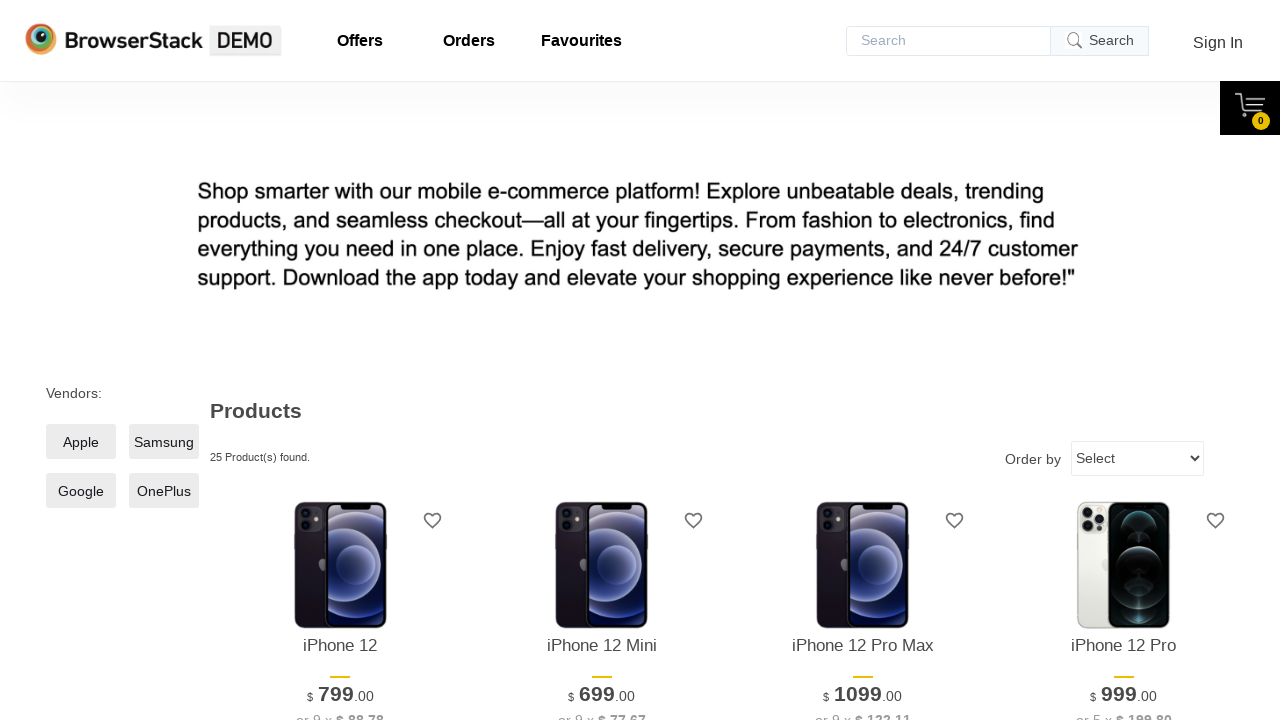

Favourites button became visible
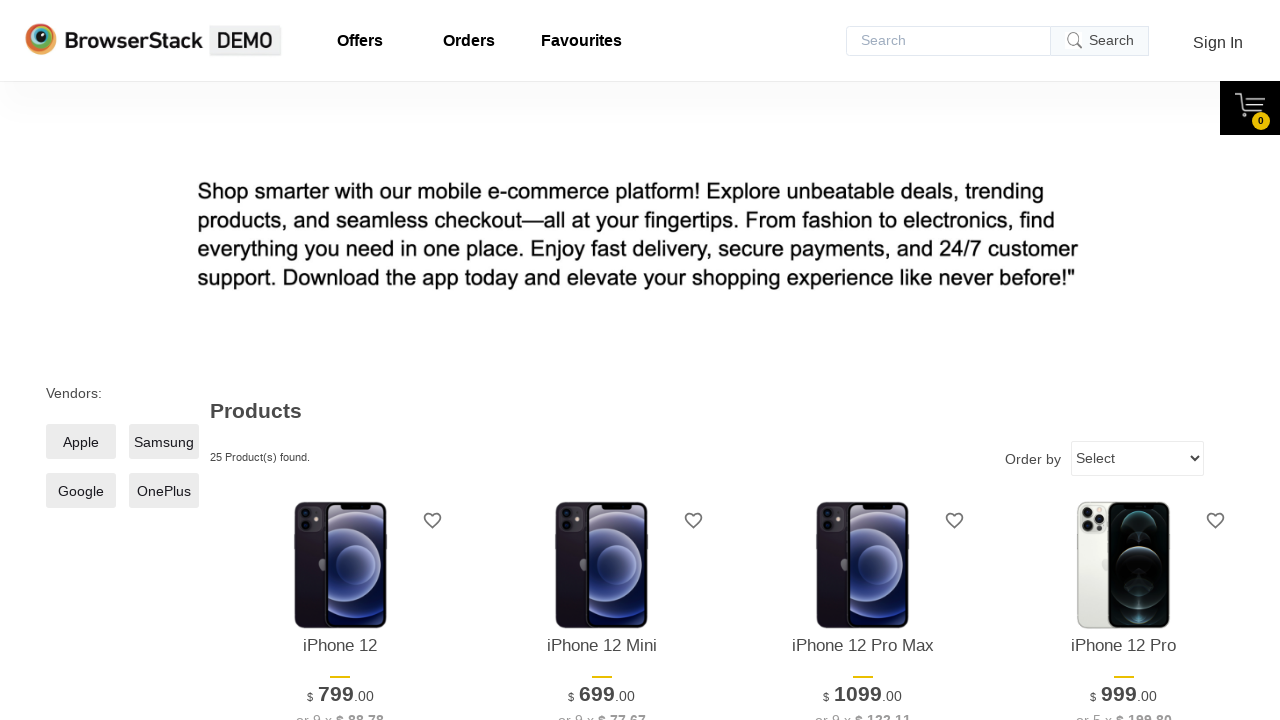

Clicked the favourites button at (582, 41) on #favourites
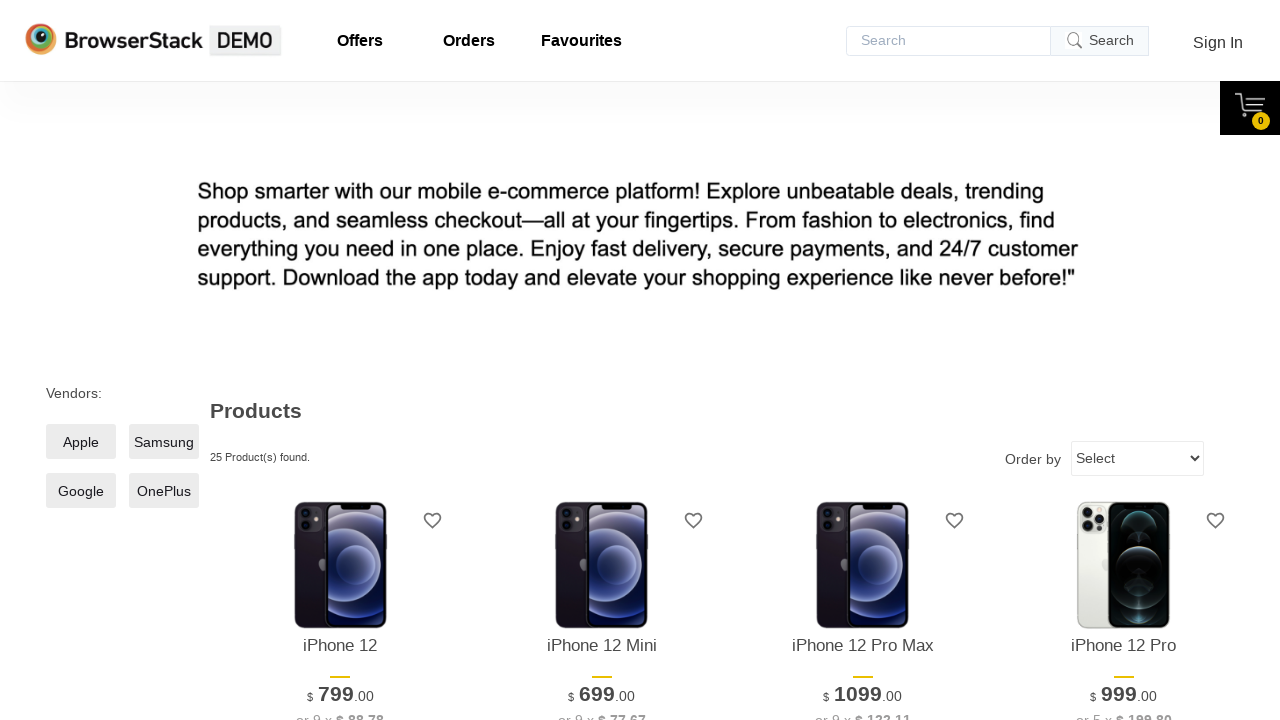

Redirected to sign-in page with favourites parameter
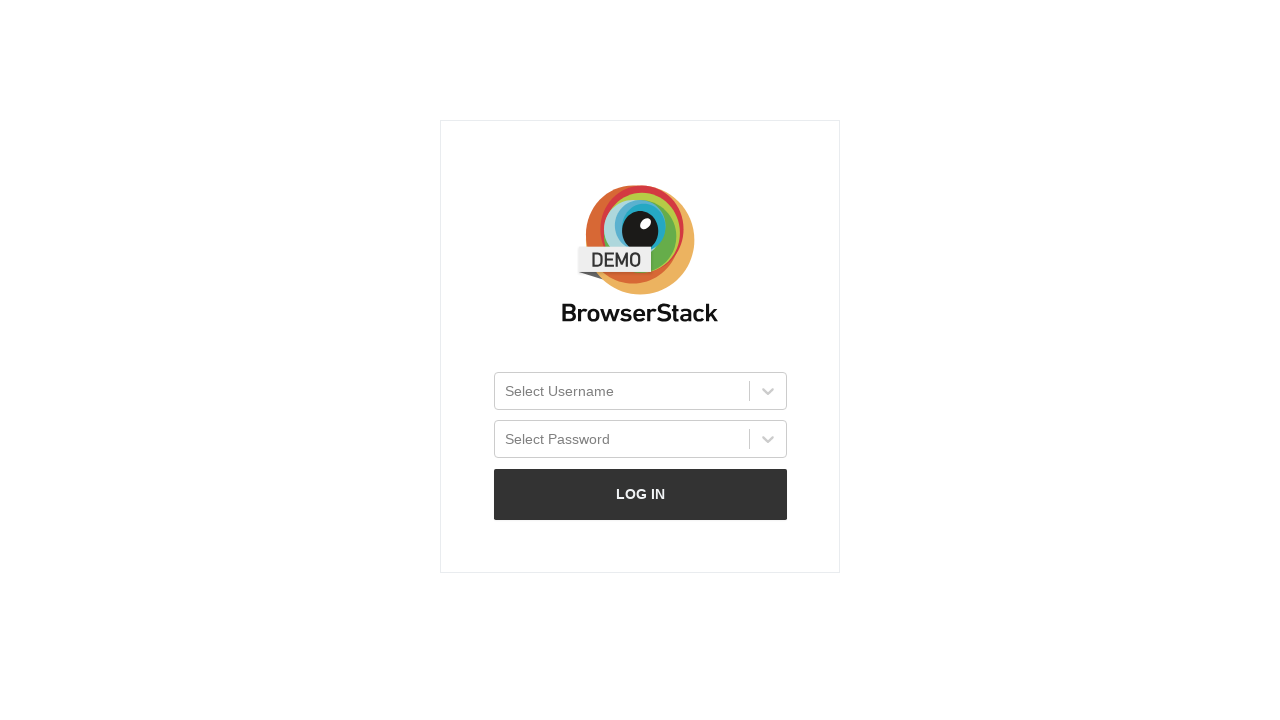

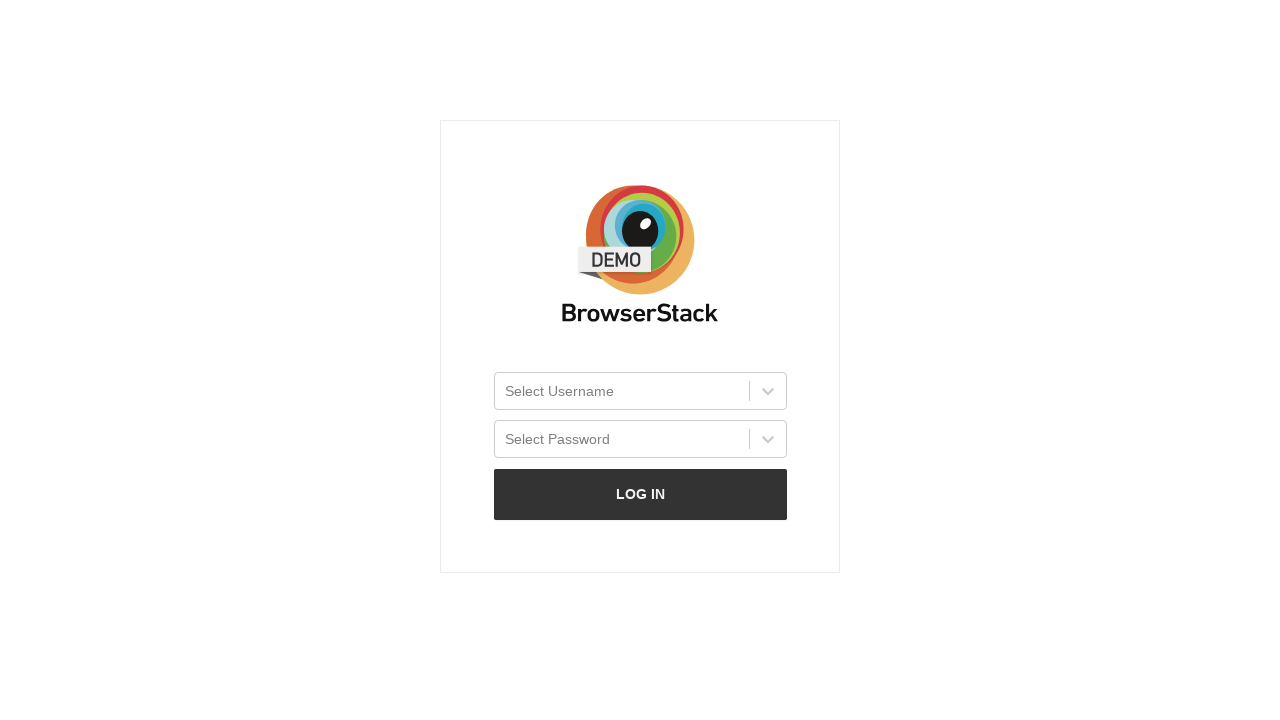